Tests generating Lorem Ipsum with 0 words (edge case) by selecting words option, entering the count, and clicking generate

Starting URL: https://lipsum.com/

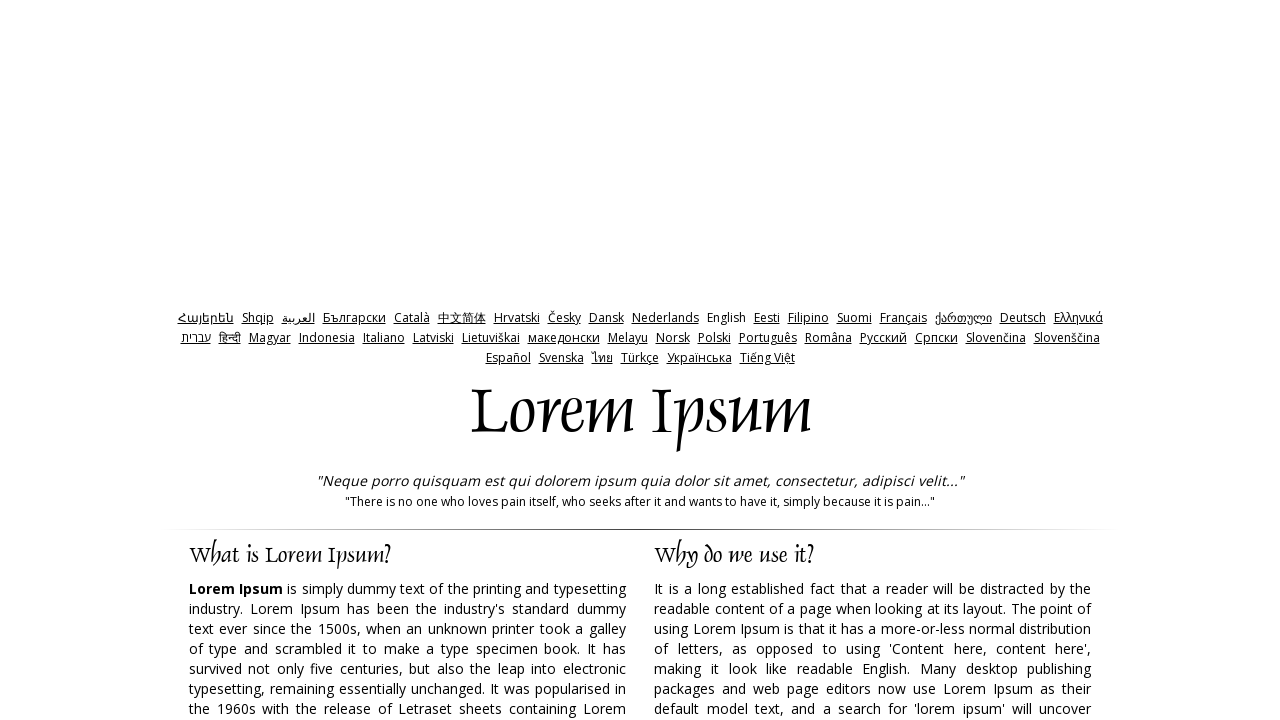

Clicked on 'words' radio button label to select words option at (768, 360) on label[for='words']
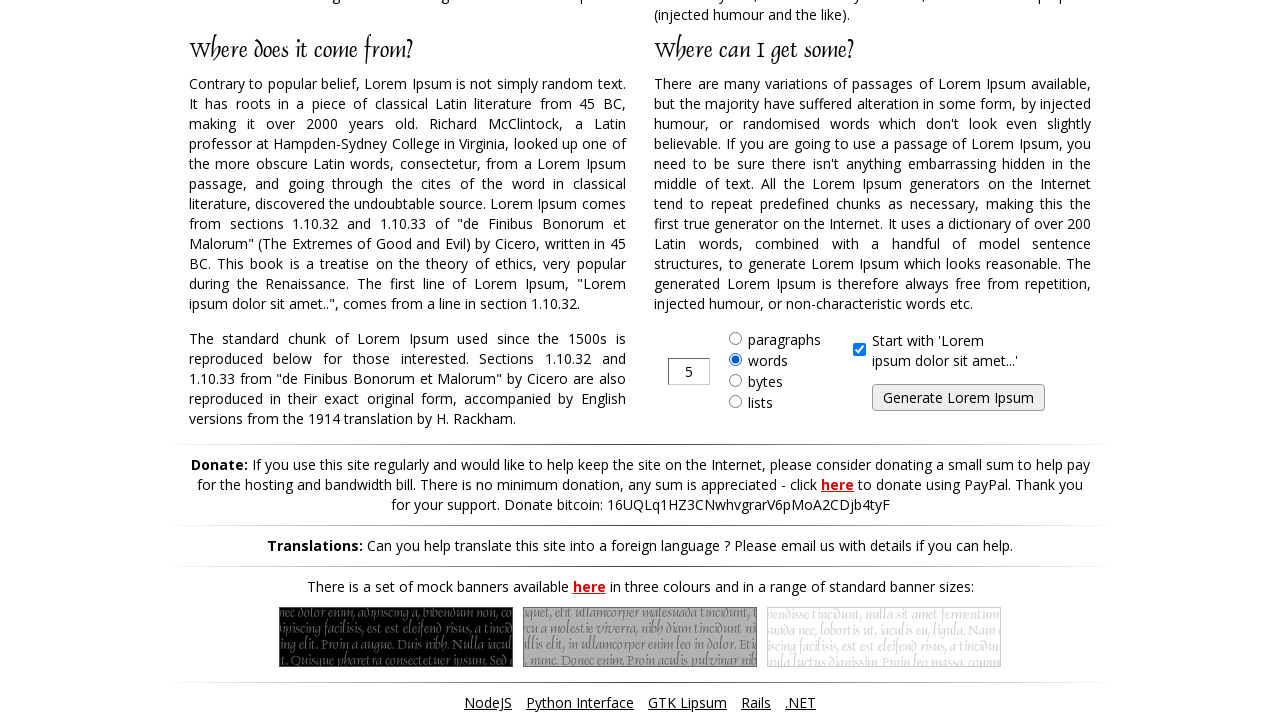

Entered '0' in the count field (edge case test) on input[type='text']
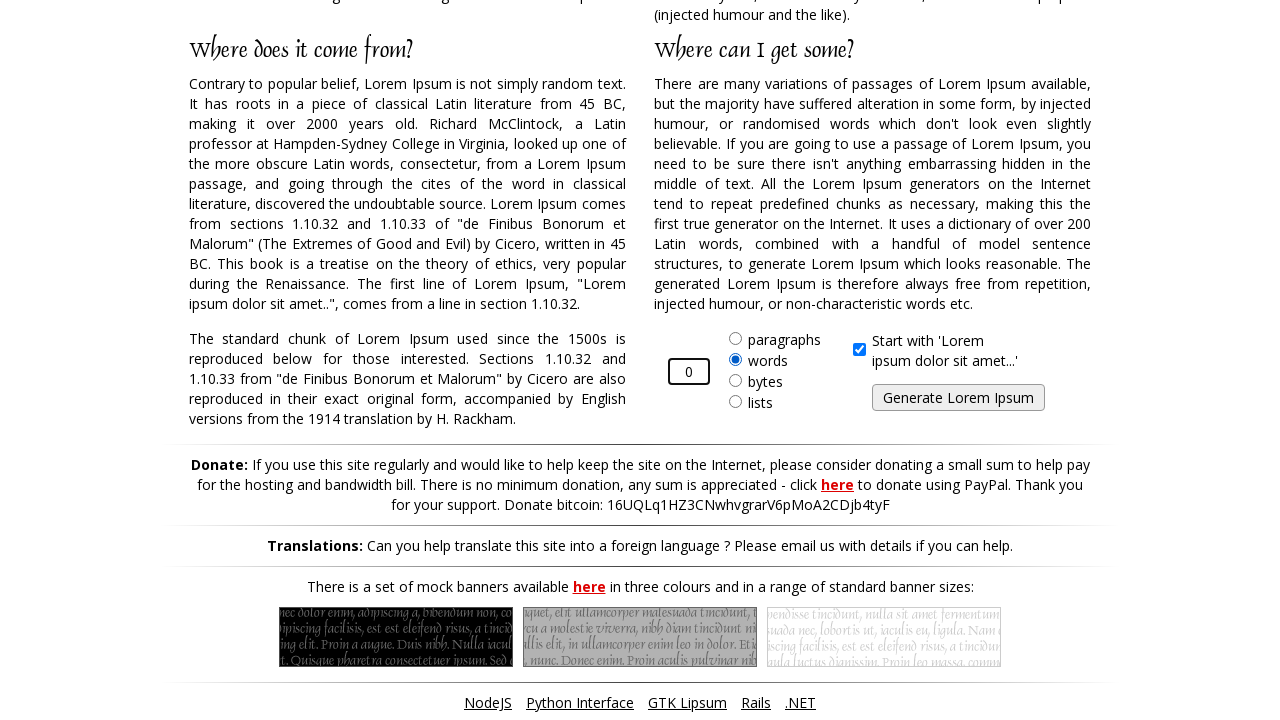

Clicked generate button to create Lorem Ipsum with 0 words at (958, 398) on input#generate
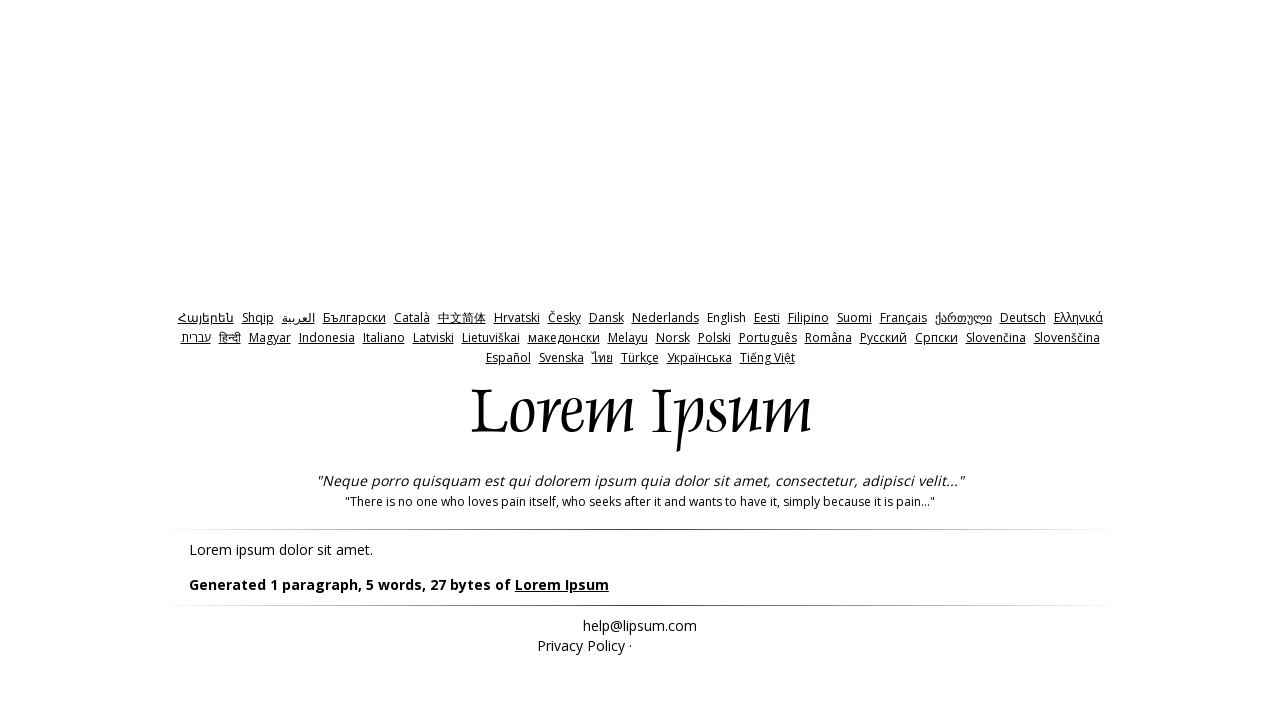

Page fully loaded after generate request
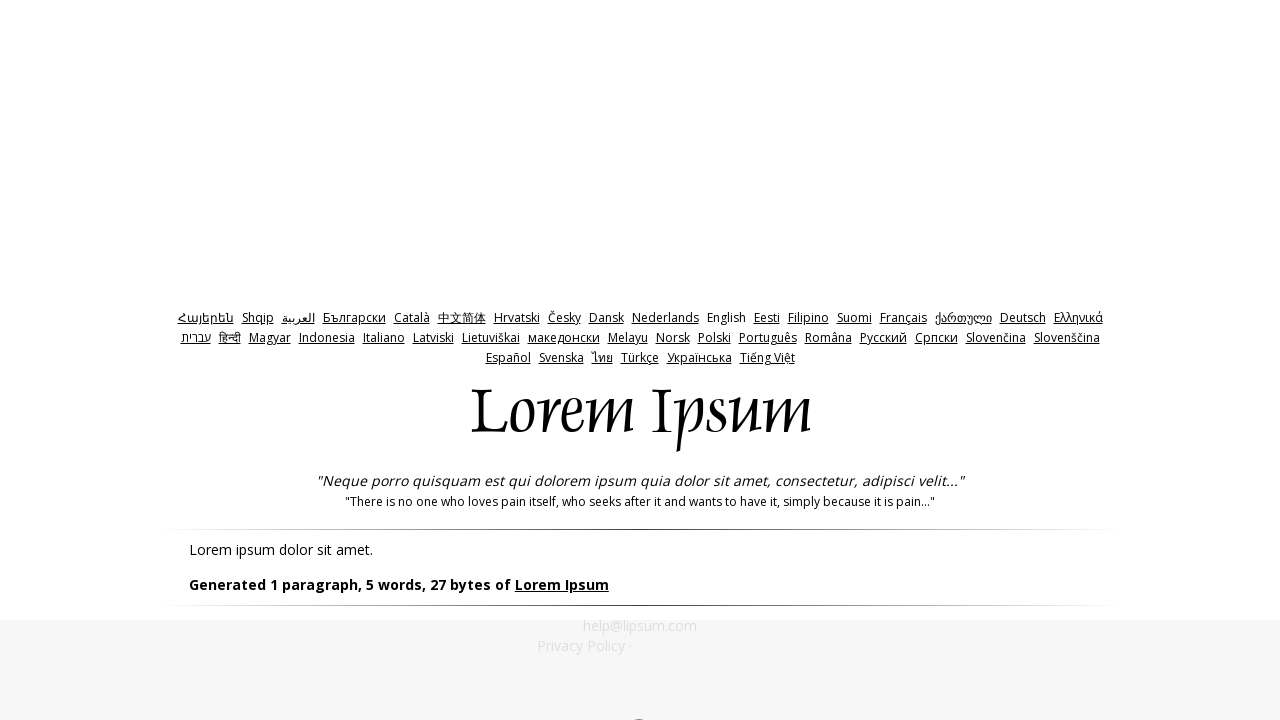

Lorem Ipsum content element appeared - verified generated size is correct for 0 words
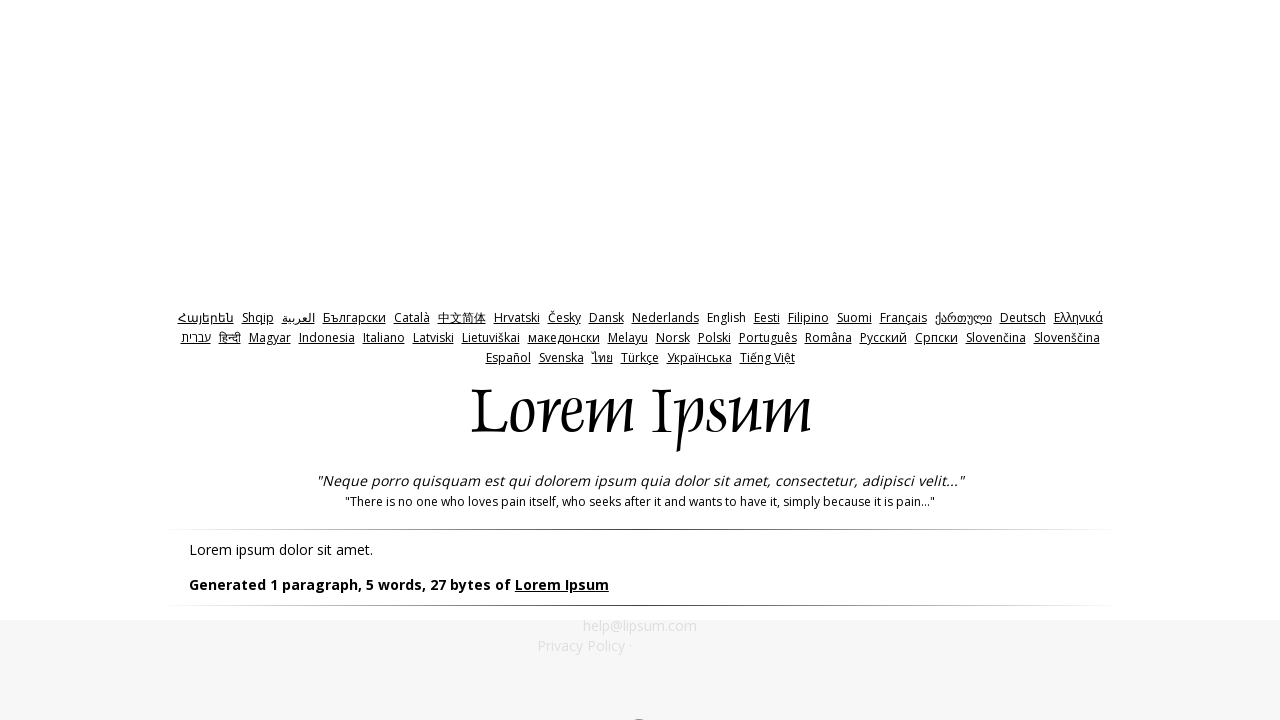

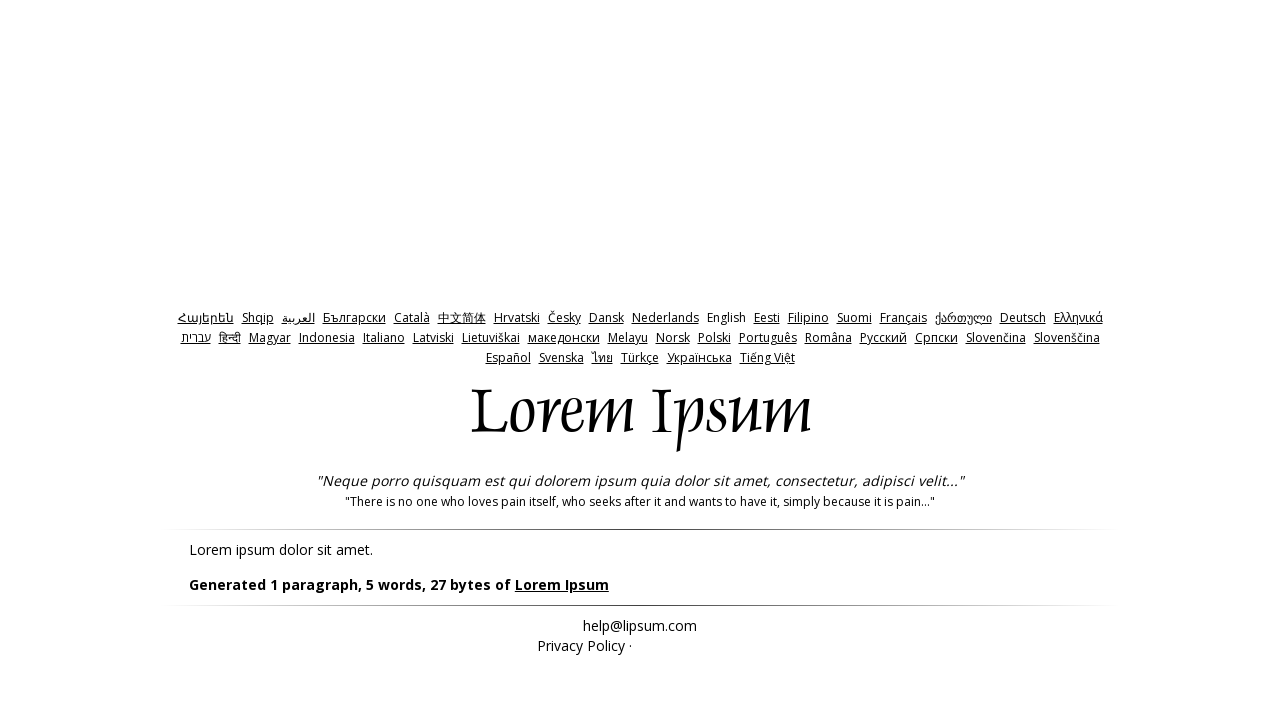